Tests artist recommendation functionality by entering an artist name, submitting the form, and verifying recommendation results appear

Starting URL: https://ldevr3t2.github.io

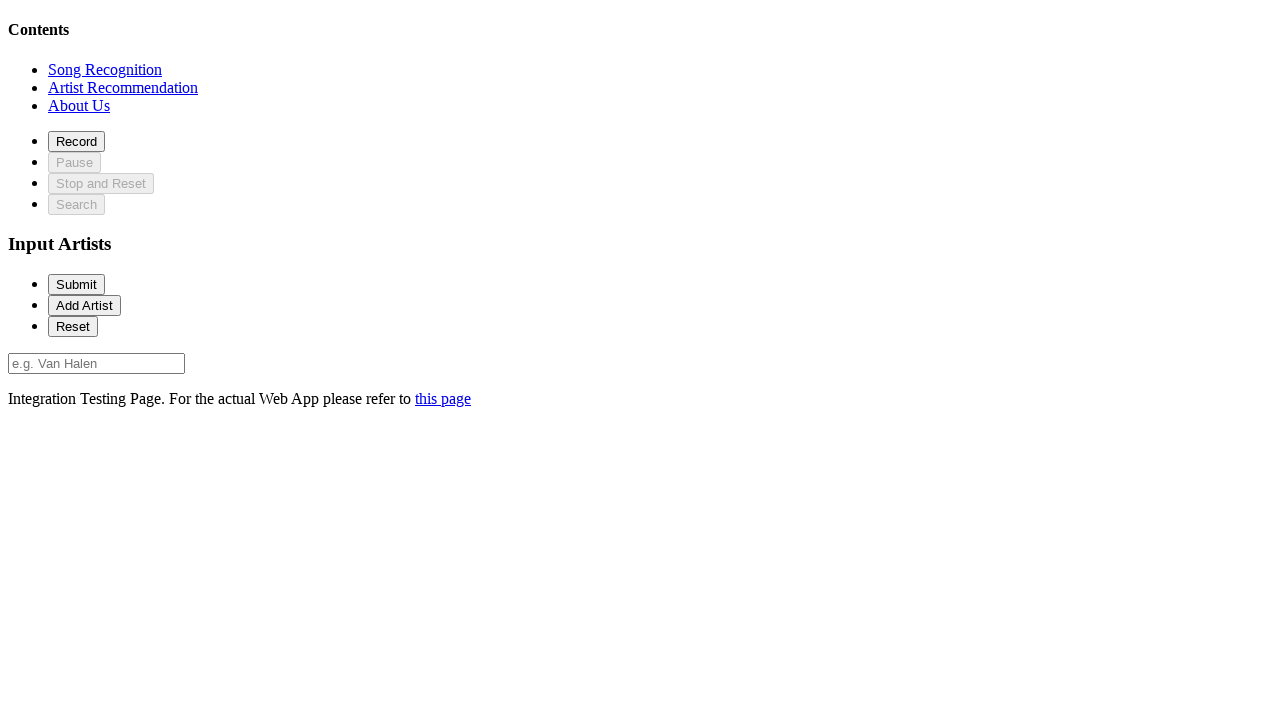

Clicked to navigate to recommendation section at (123, 87) on #recommendationSection
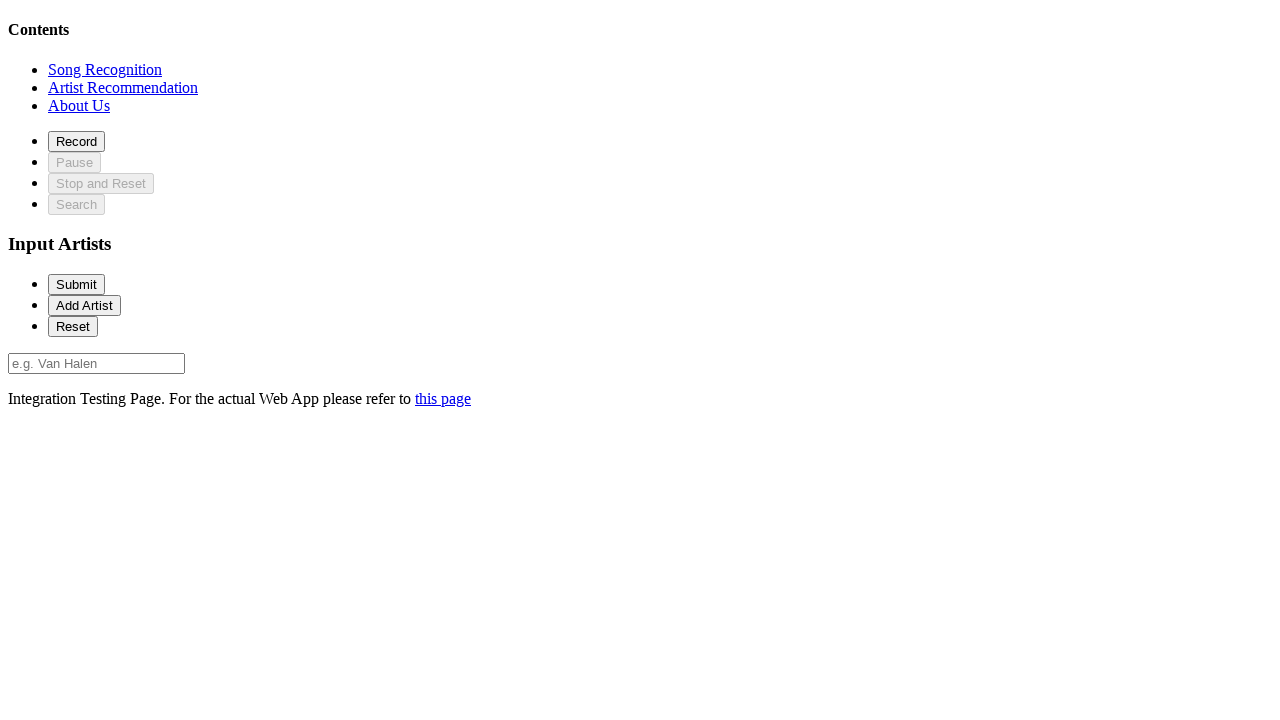

Artist input field is available
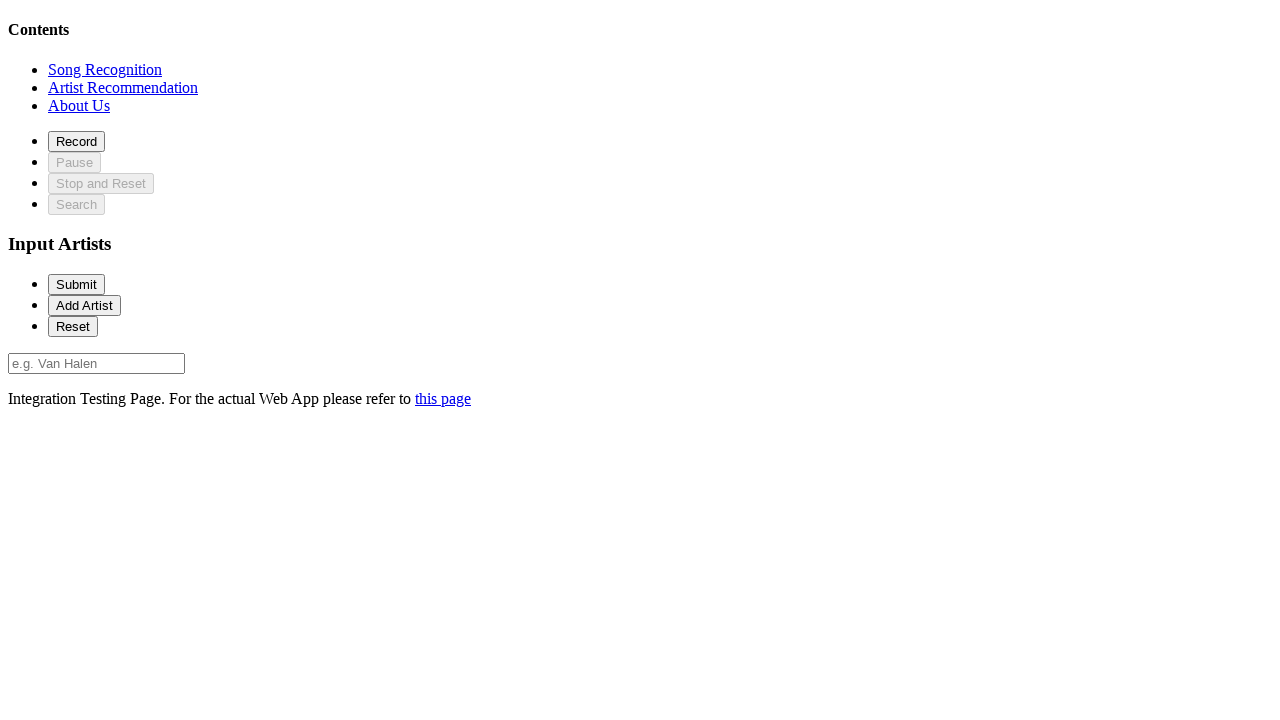

Entered 'Van Halen' in artist input field on #artist-0
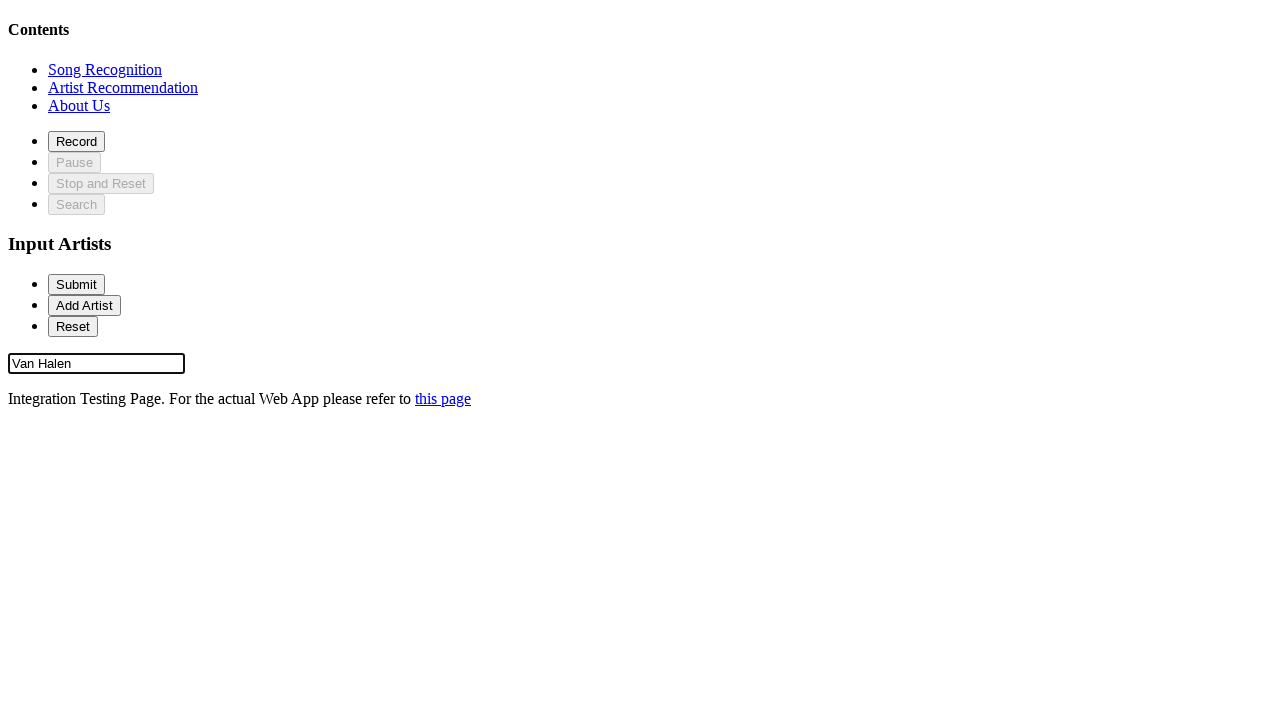

Pressed Enter to submit artist recommendation form on #artist-0
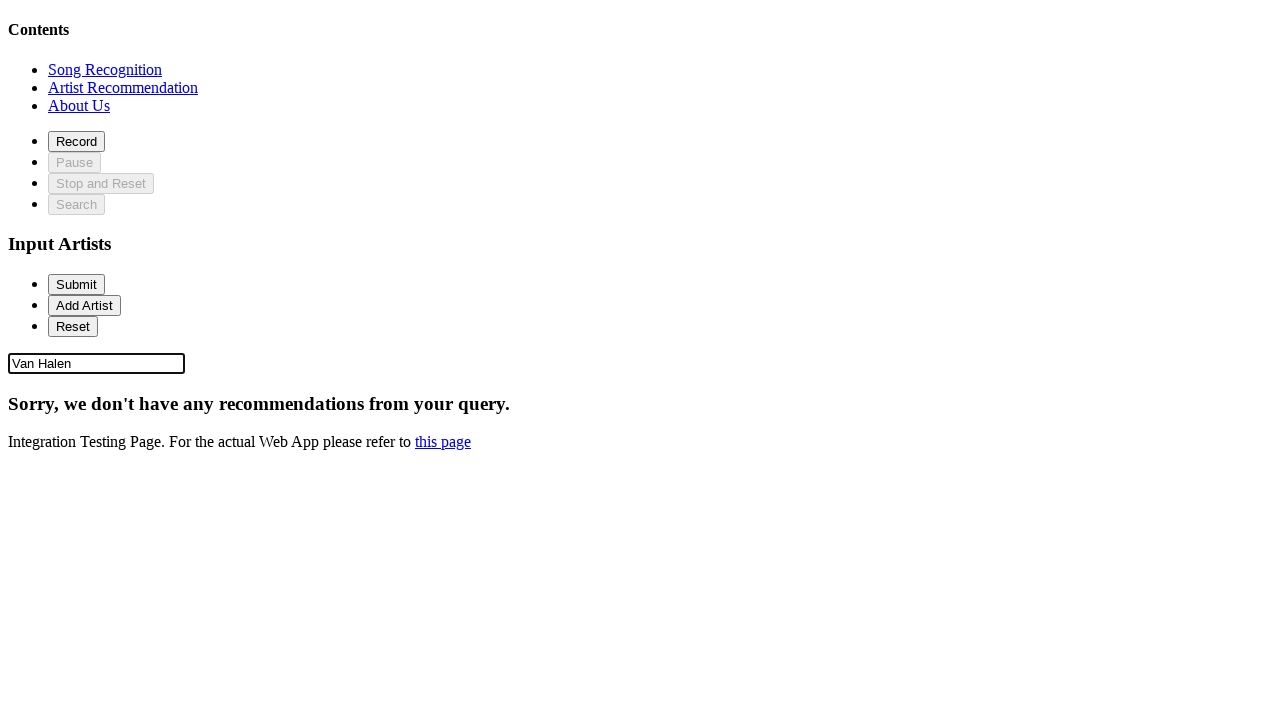

Recommendation results appeared on page
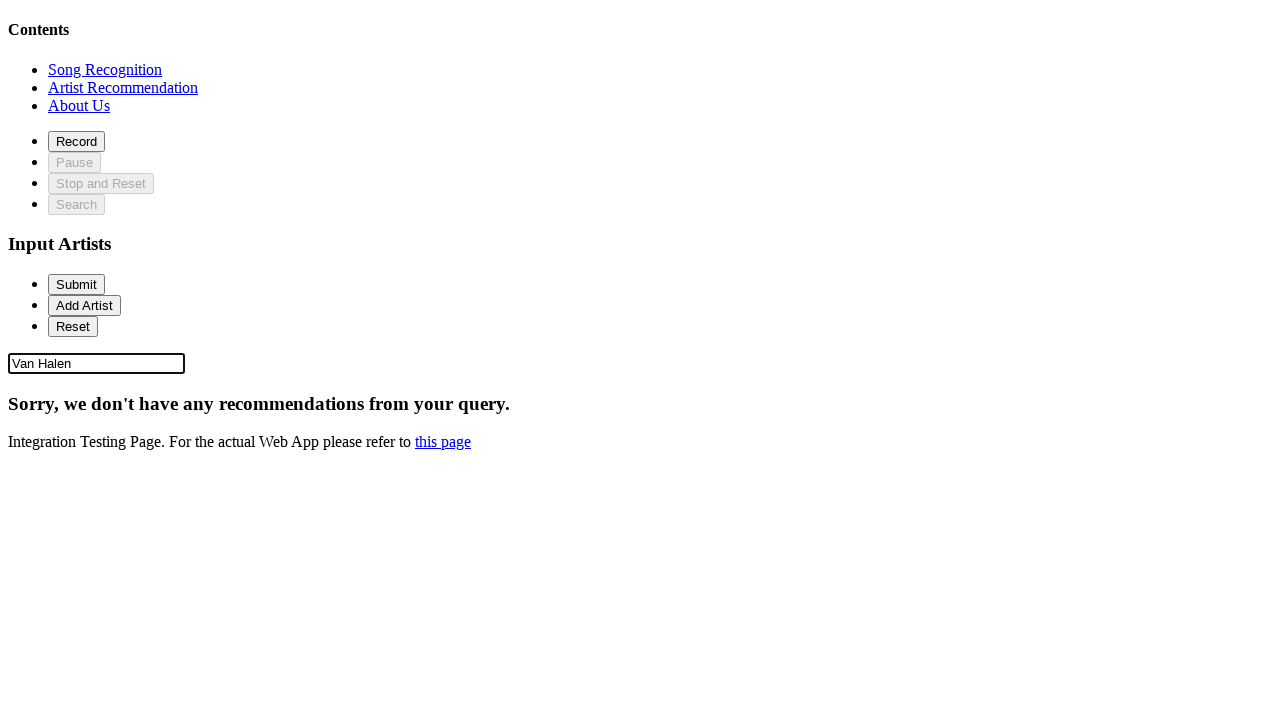

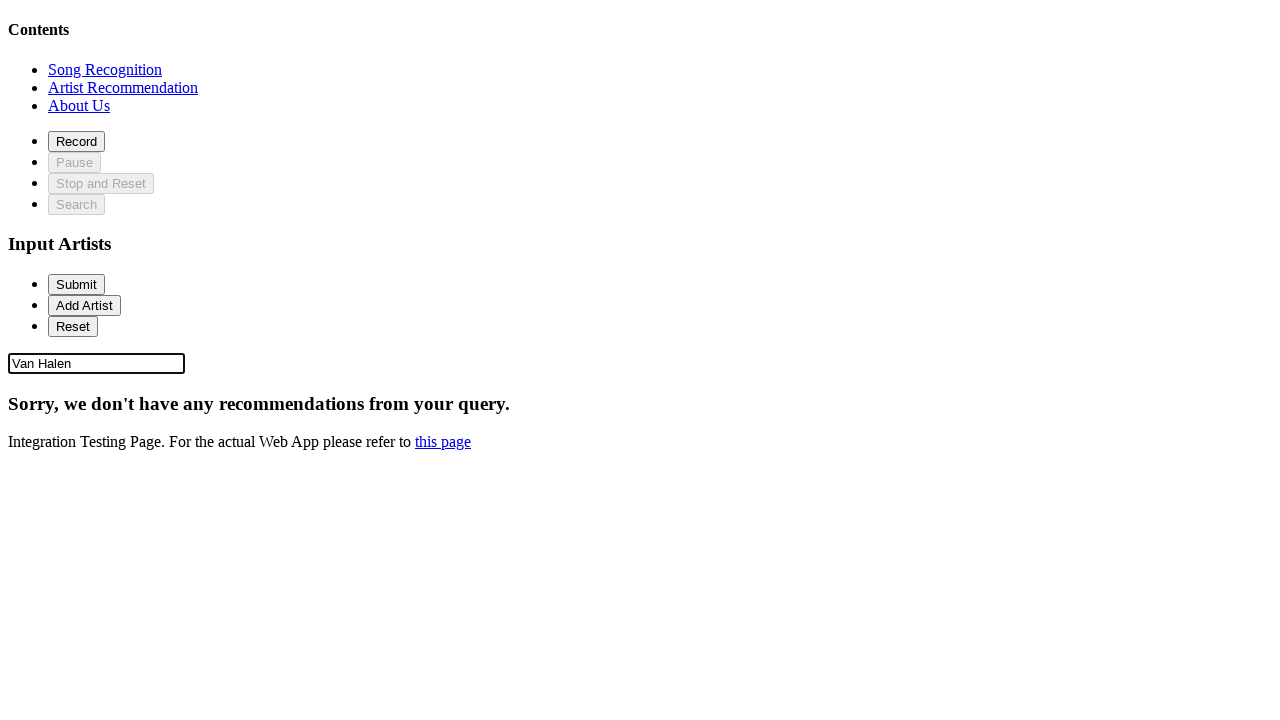